Tests mouse interactions including navigating to a buttons page, performing double-click, right-click, and regular click actions on different button elements

Starting URL: https://demo-project.wedevx.co

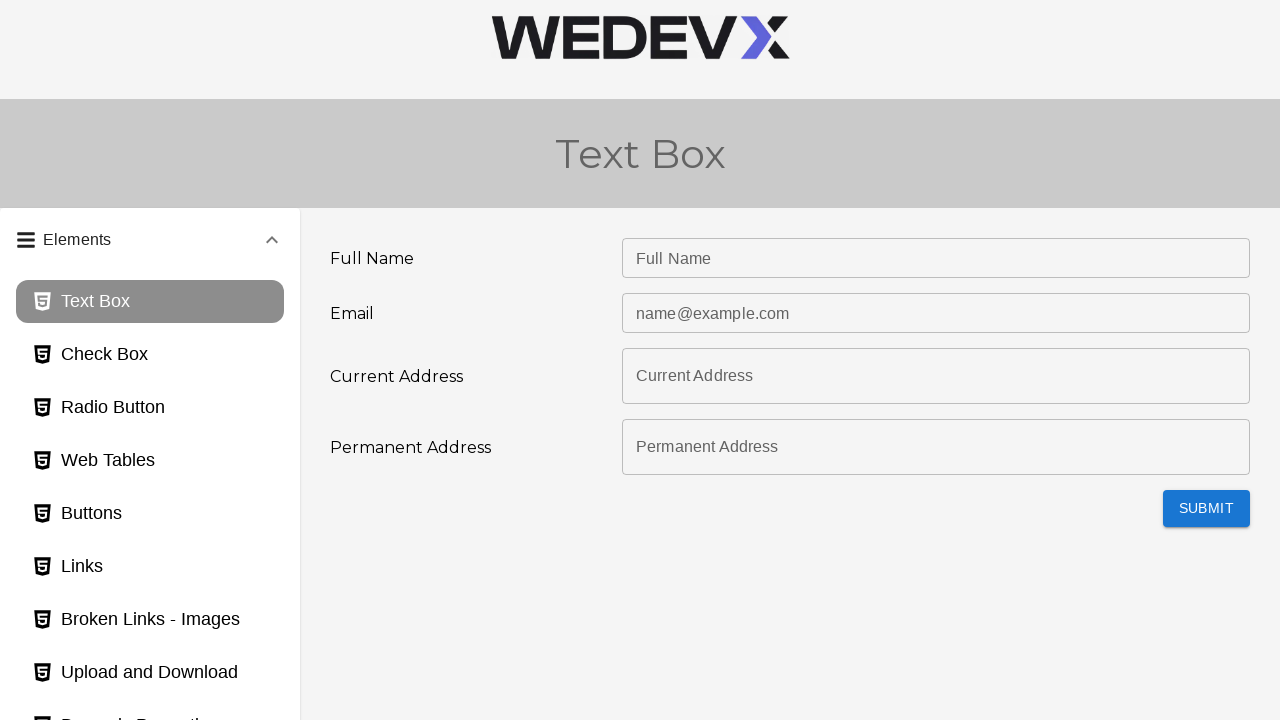

Clicked on buttons page link at (150, 514) on #buttons_page
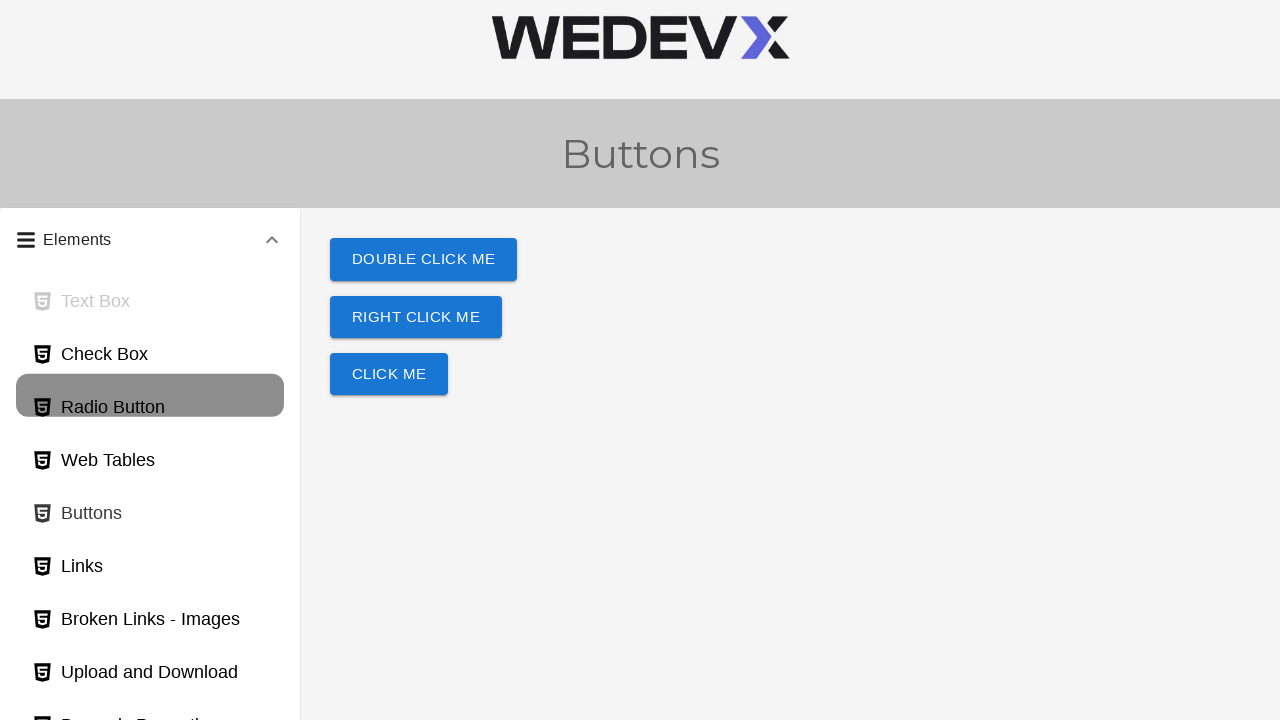

Double-clicked on the double click button at (424, 260) on #doubleClickBtn
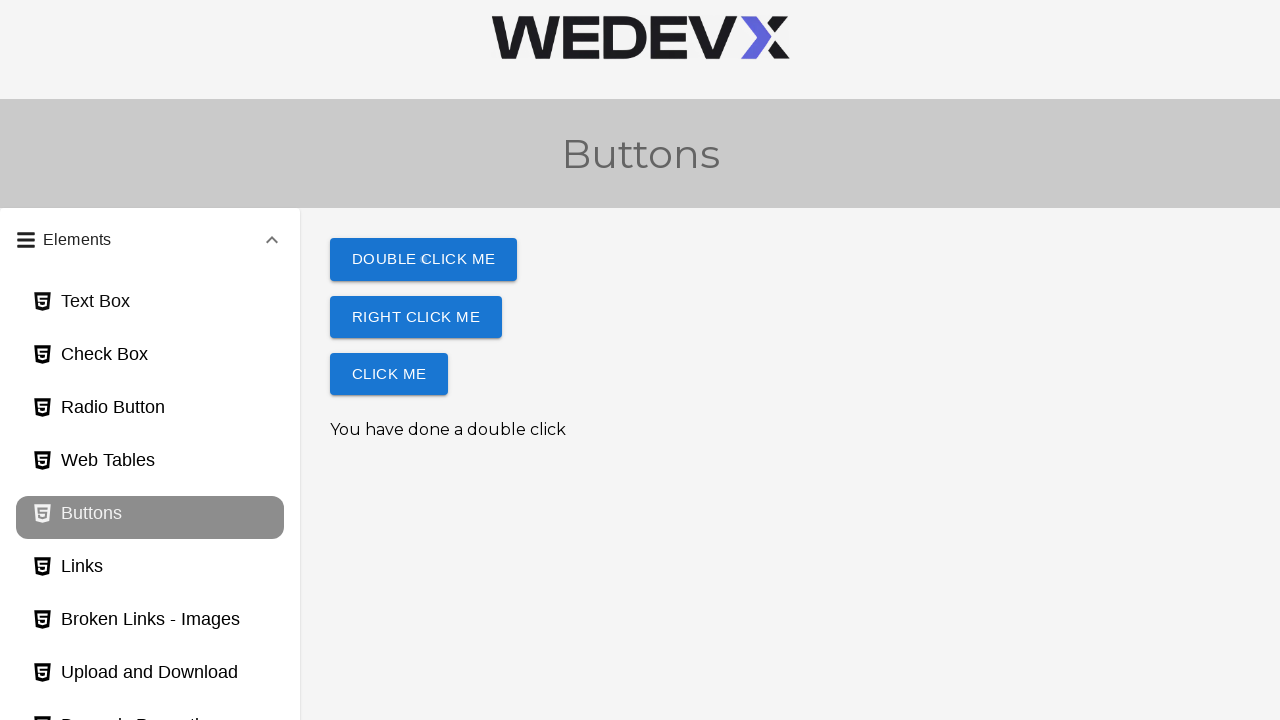

Right-clicked on the right click button at (416, 317) on #rightClickBtn
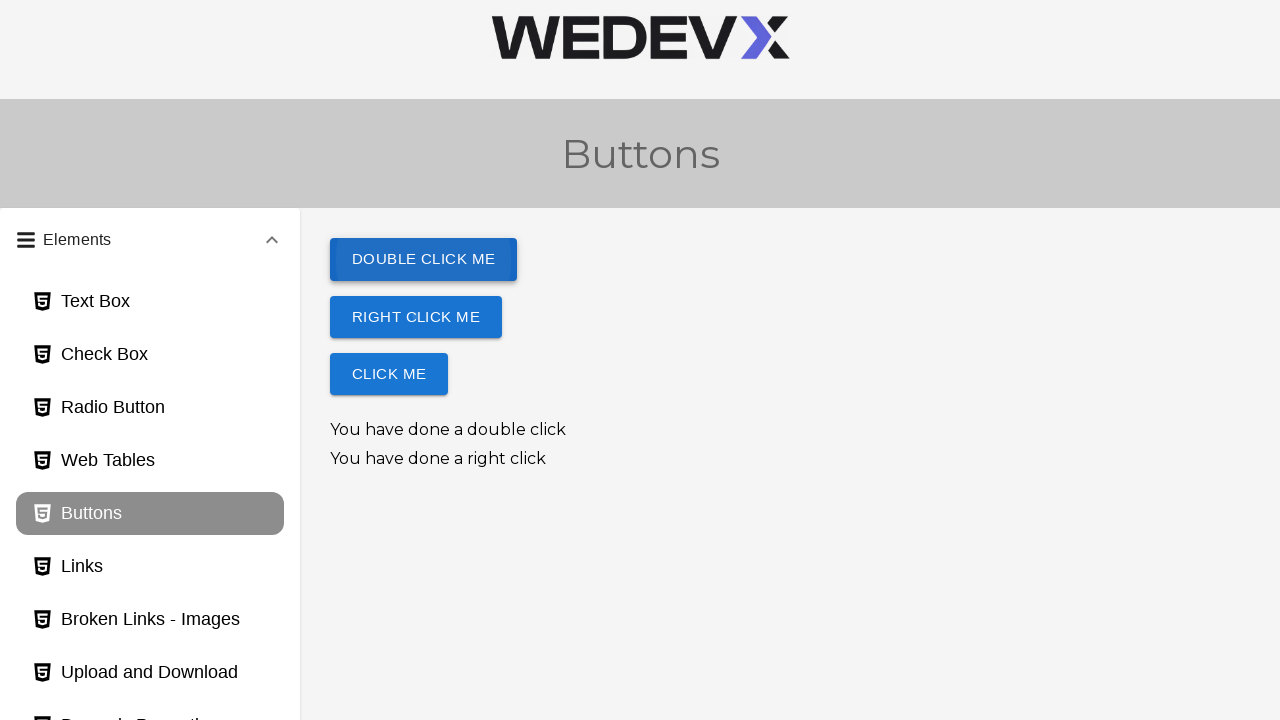

Clicked on the regular click button at (389, 374) on #TiIX0
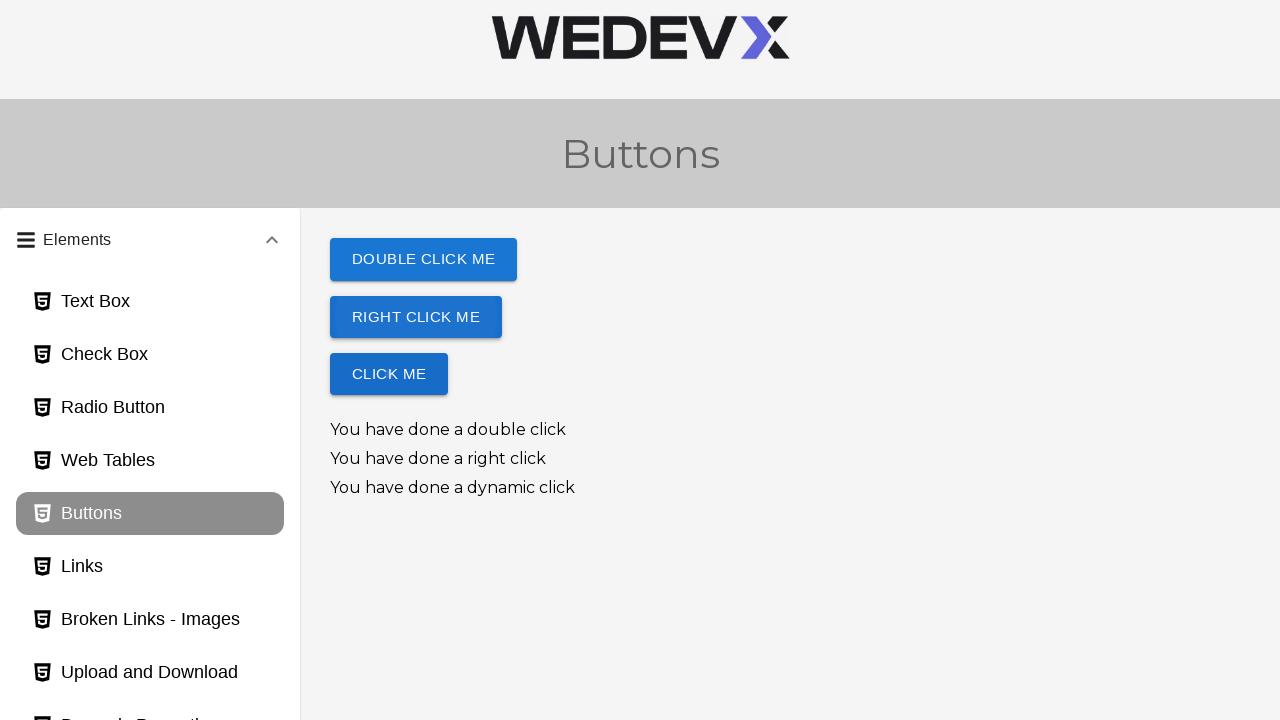

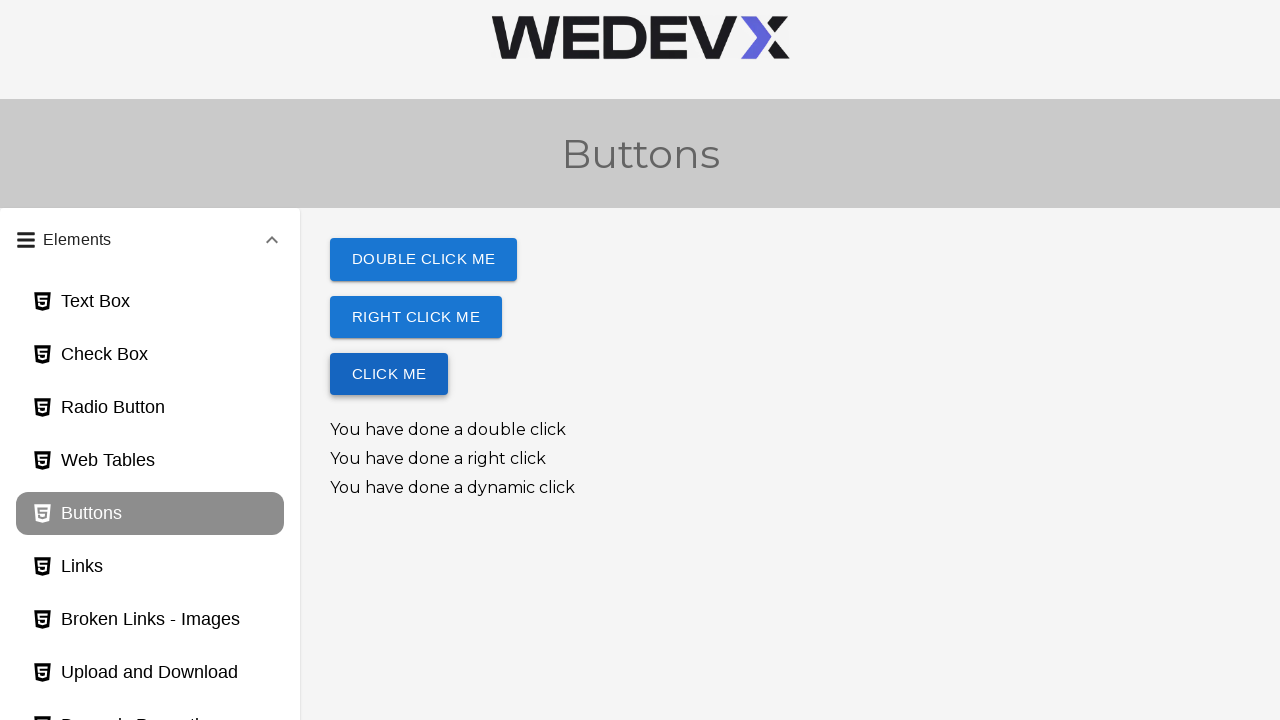